Tests clicking the ENTER button on the ShareLane homepage

Starting URL: https://www.sharelane.com

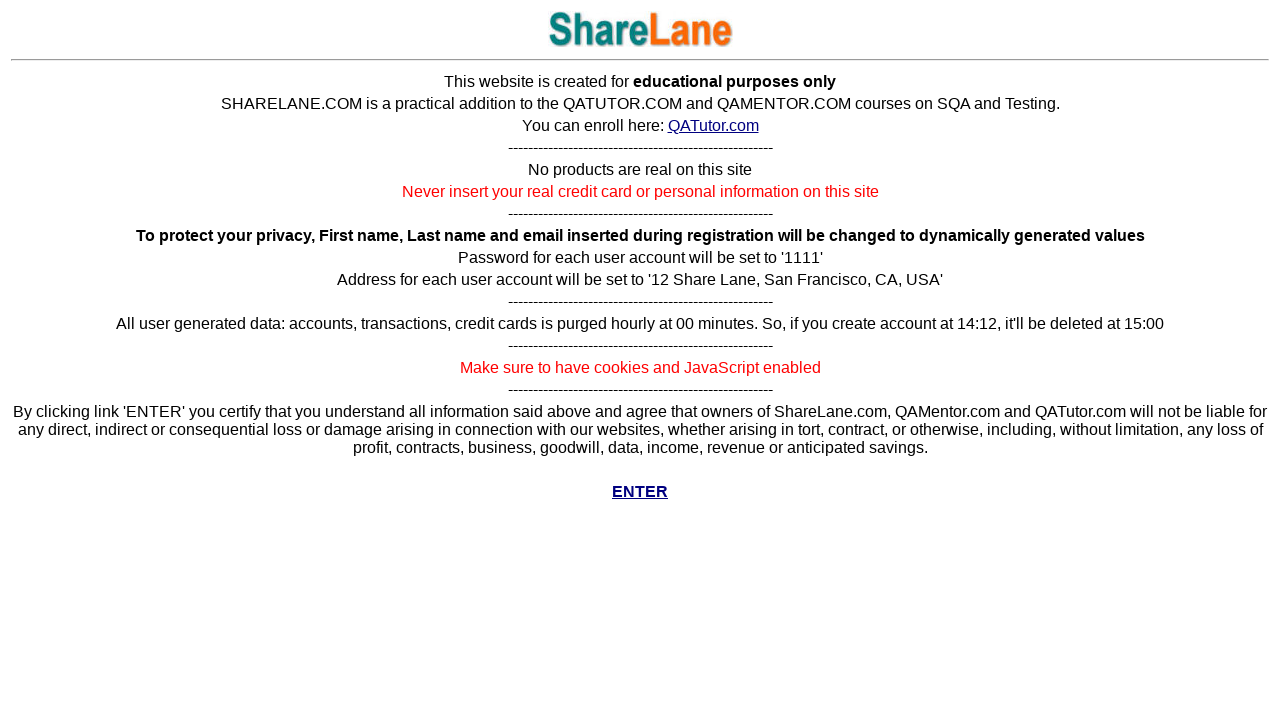

Clicked the ENTER button on the ShareLane homepage at (640, 492) on xpath=//b[text()='ENTER']
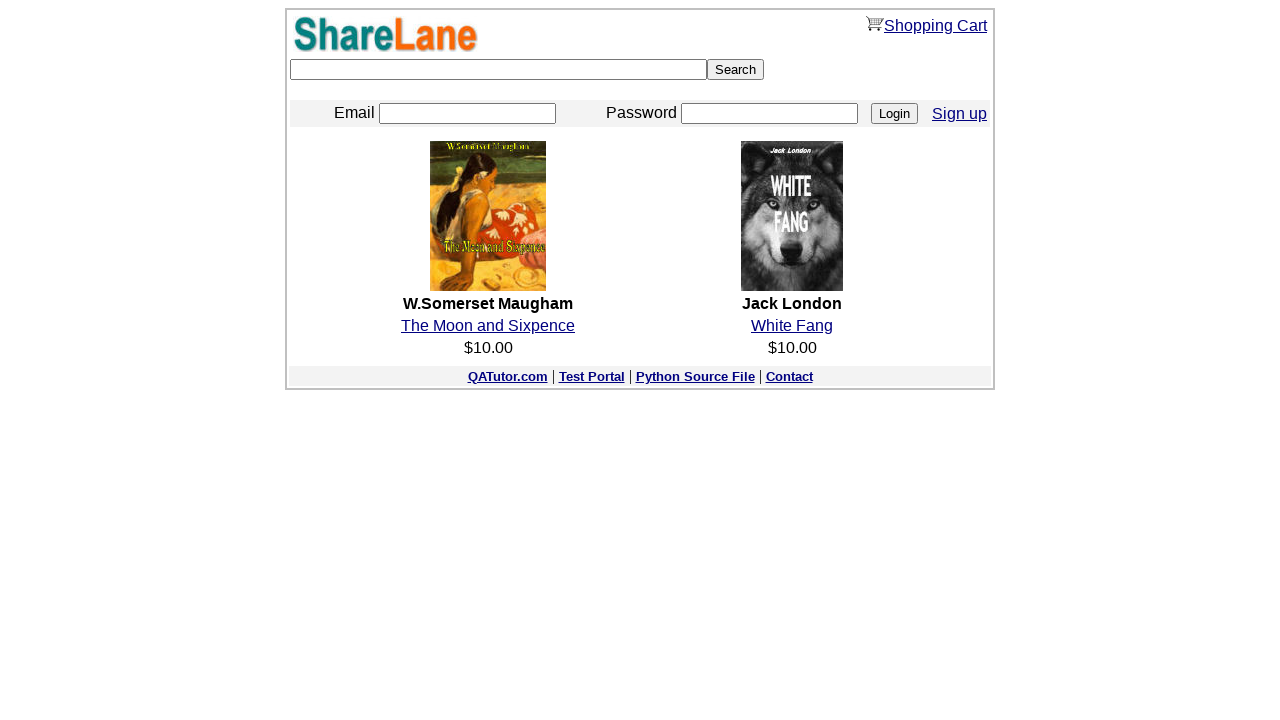

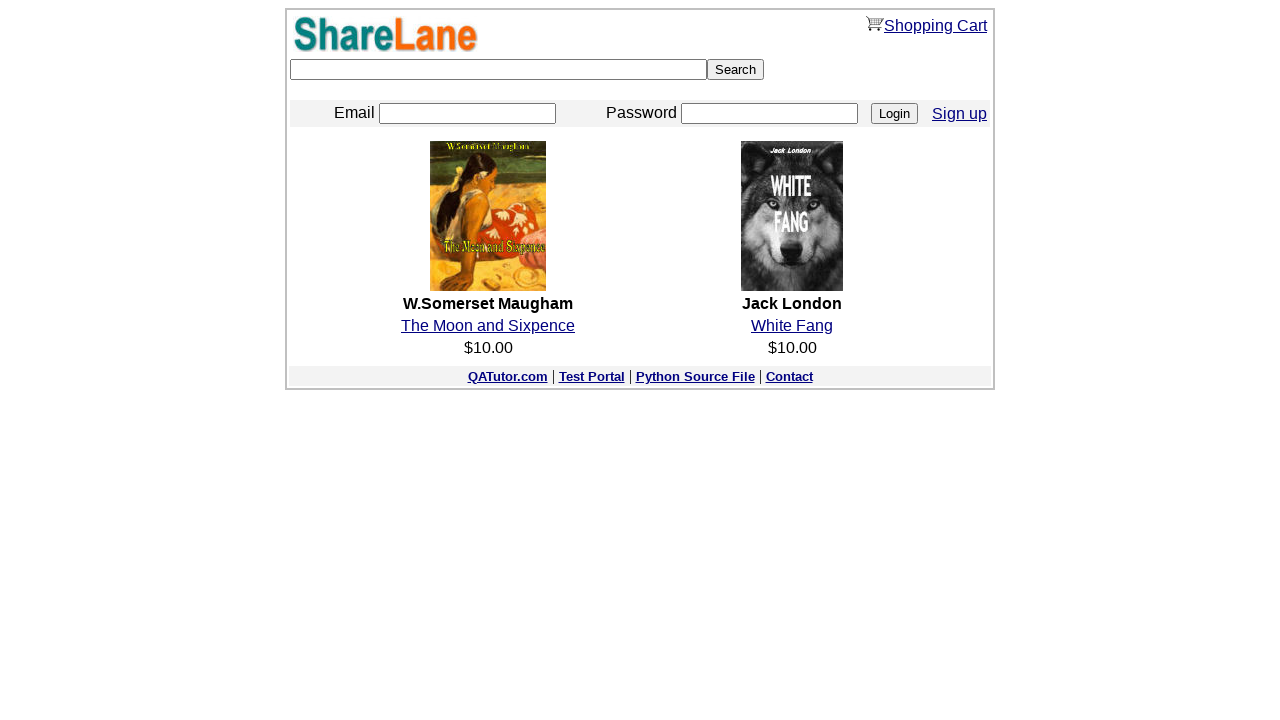